Tests the language switching functionality on sfz.dev by clicking the Japanese language link and verifying navigation to the Japanese version of the site

Starting URL: https://sfz.dev/

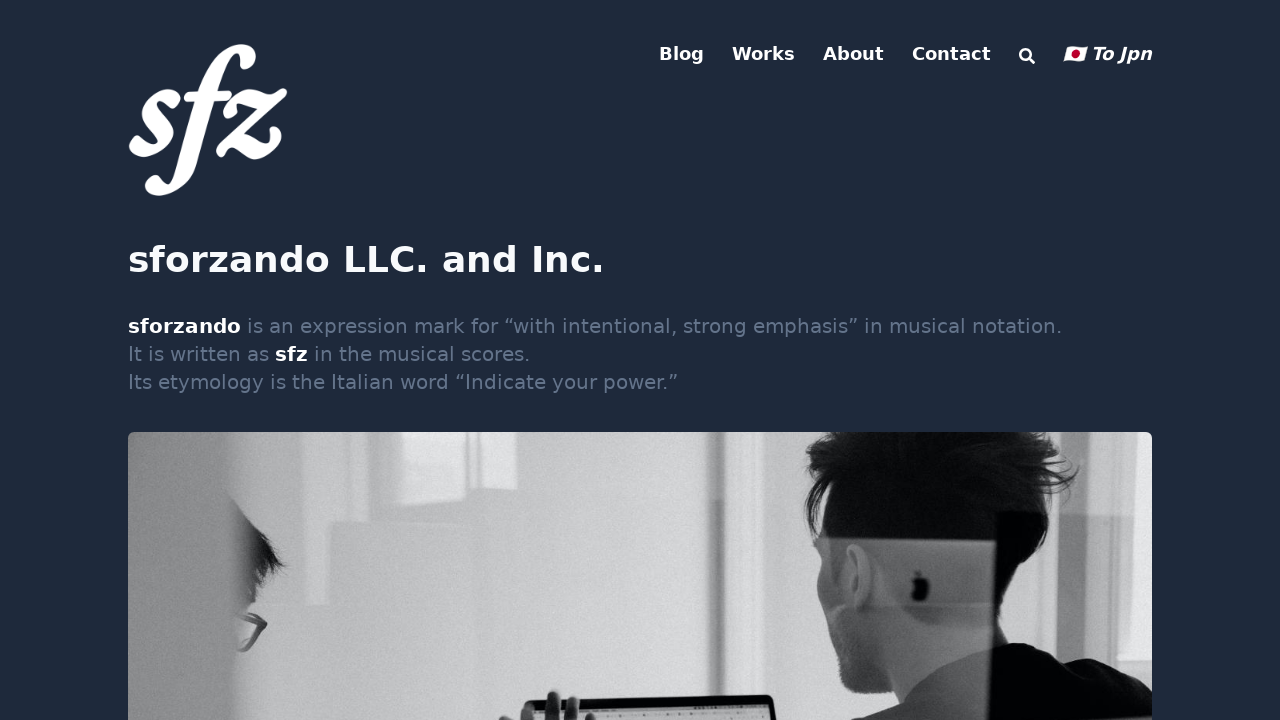

Clicked Japanese language switcher link at (1108, 54) on text=🇯🇵 To Jpn >> nth=0
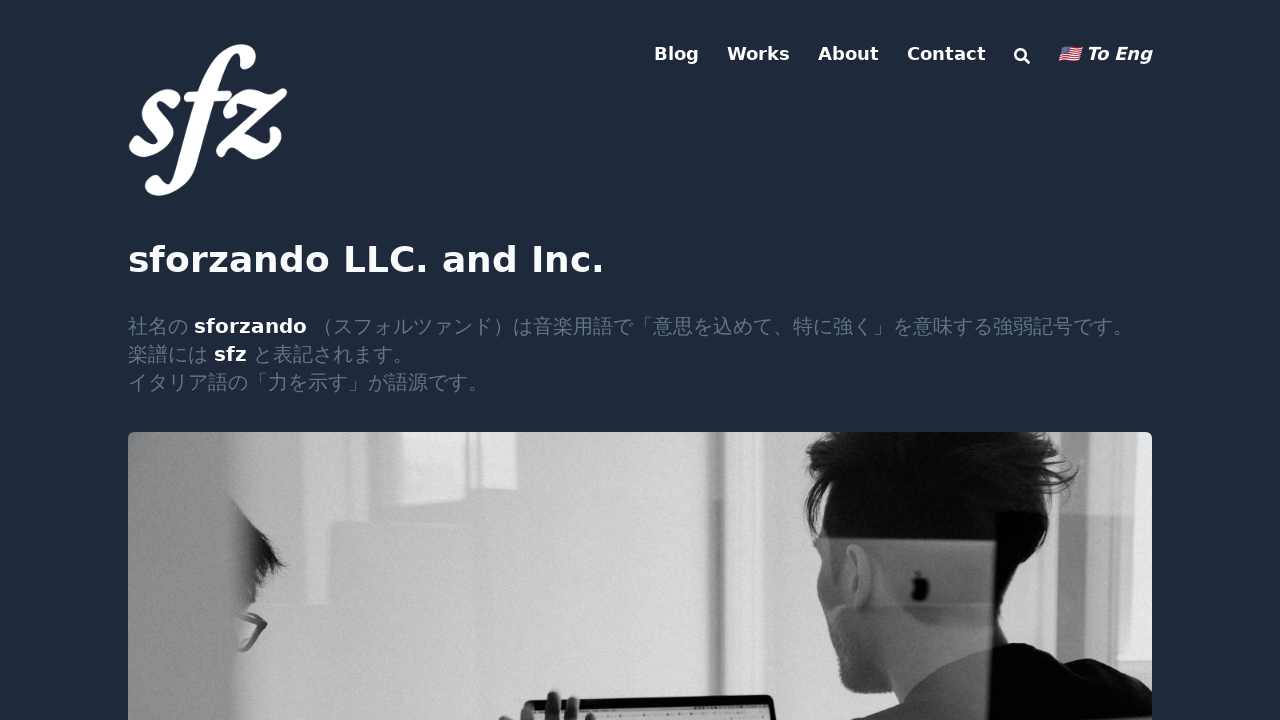

Verified navigation to Japanese version of sfz.dev
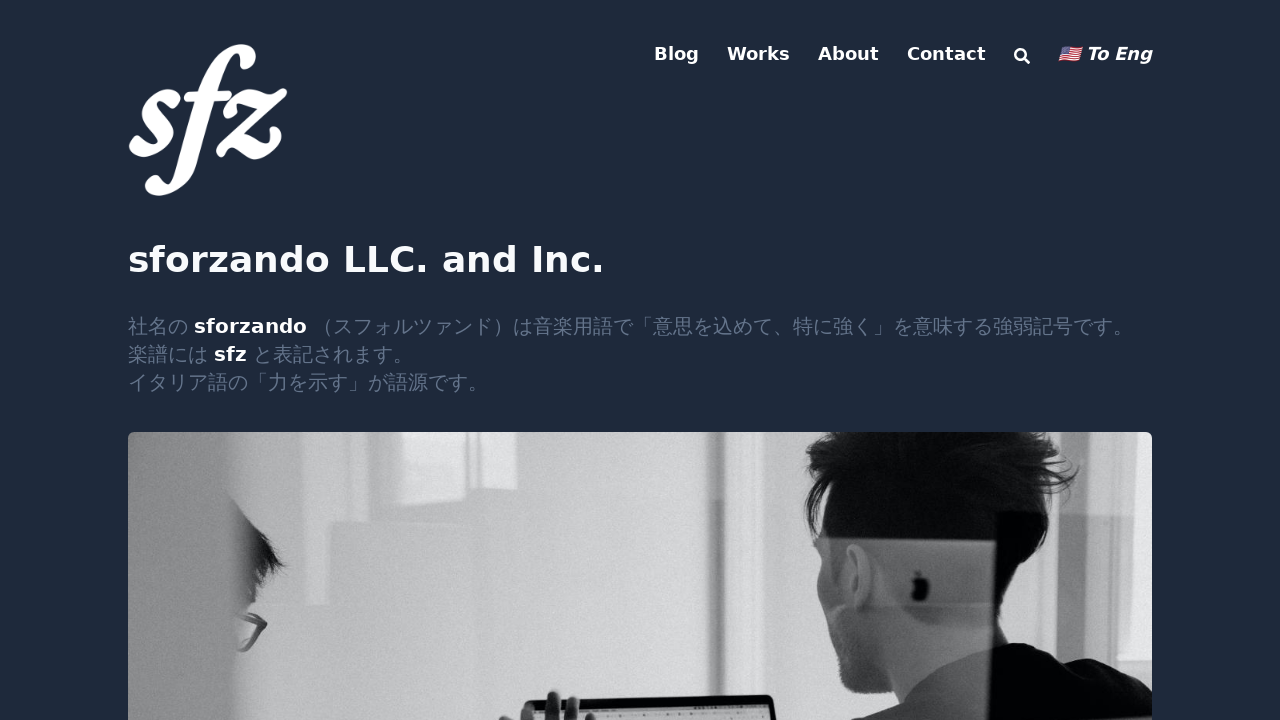

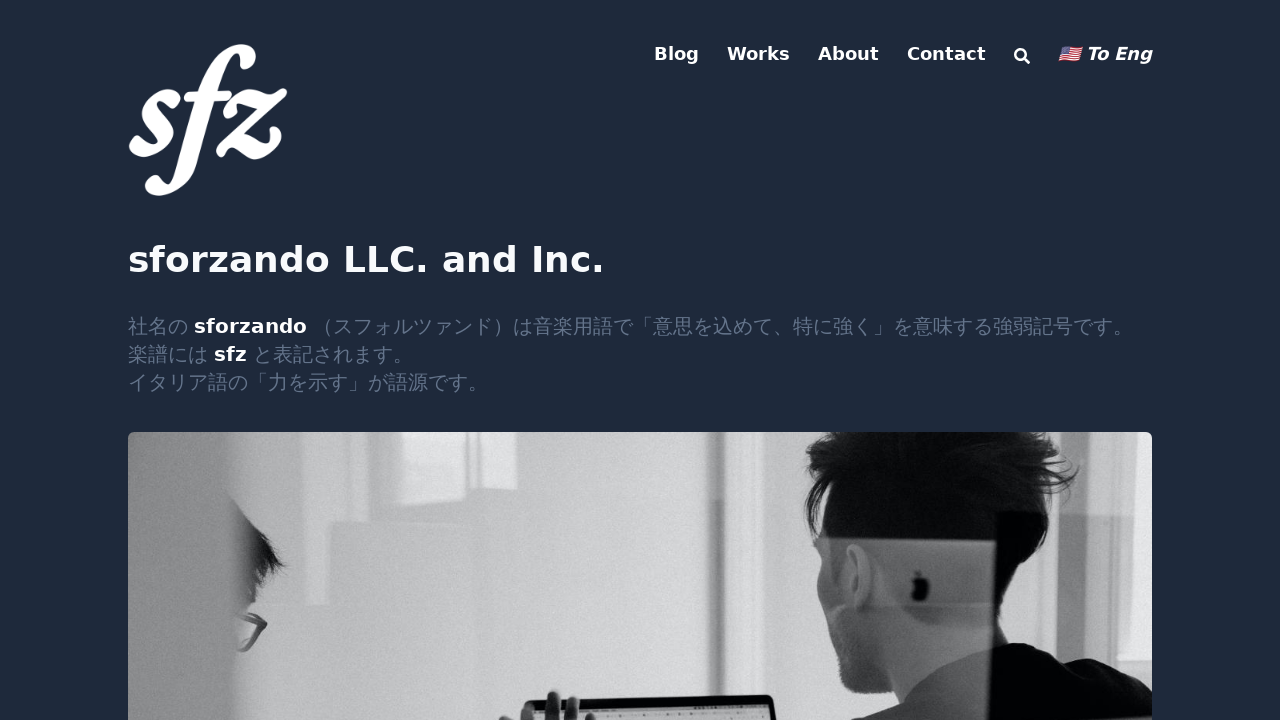